Tests the AngularJS homepage greeting functionality by entering a name in the input field and verifying the greeting message updates accordingly

Starting URL: http://www.angularjs.org

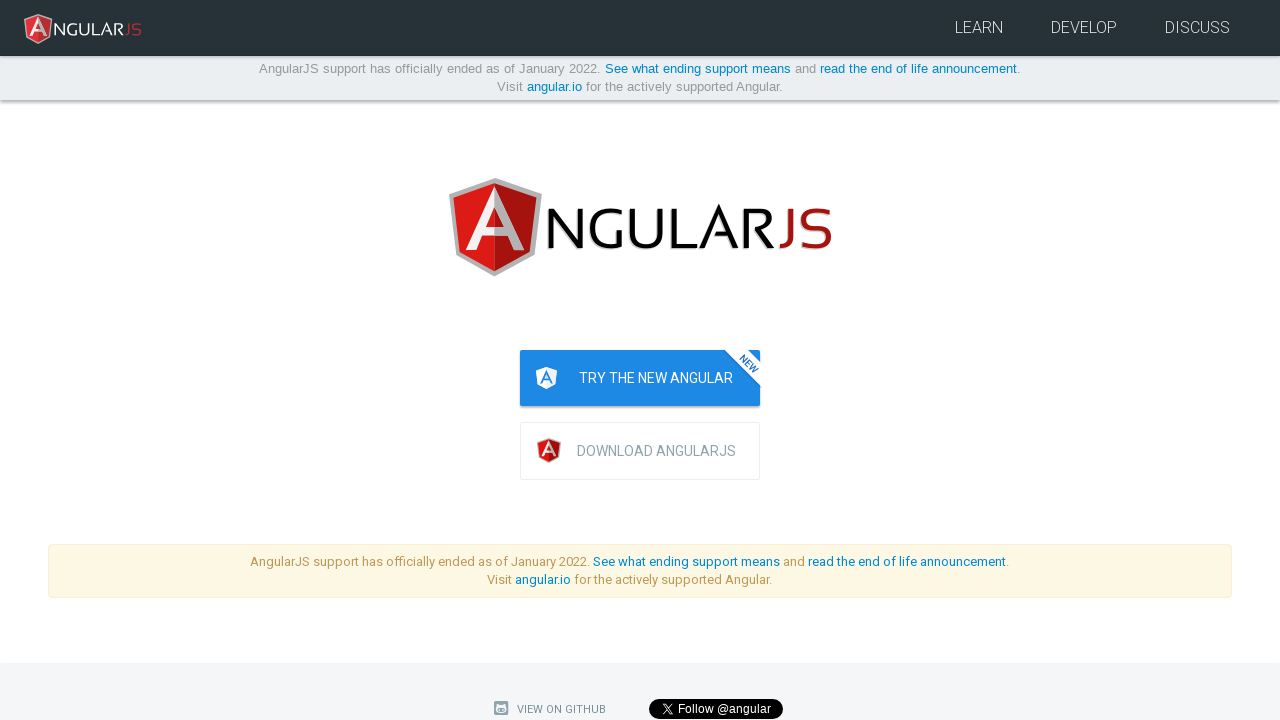

Entered 'Julie' in the yourName input field on input[ng-model='yourName']
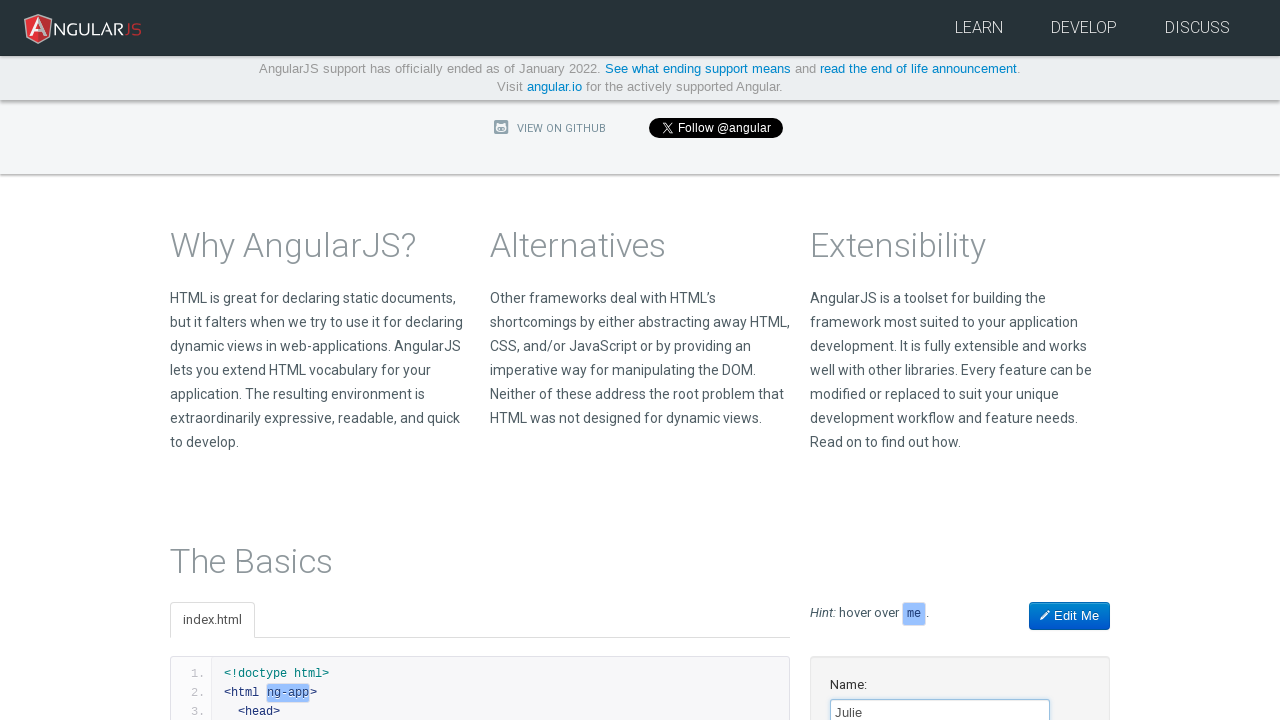

Verified greeting message 'Hello Julie!' is displayed
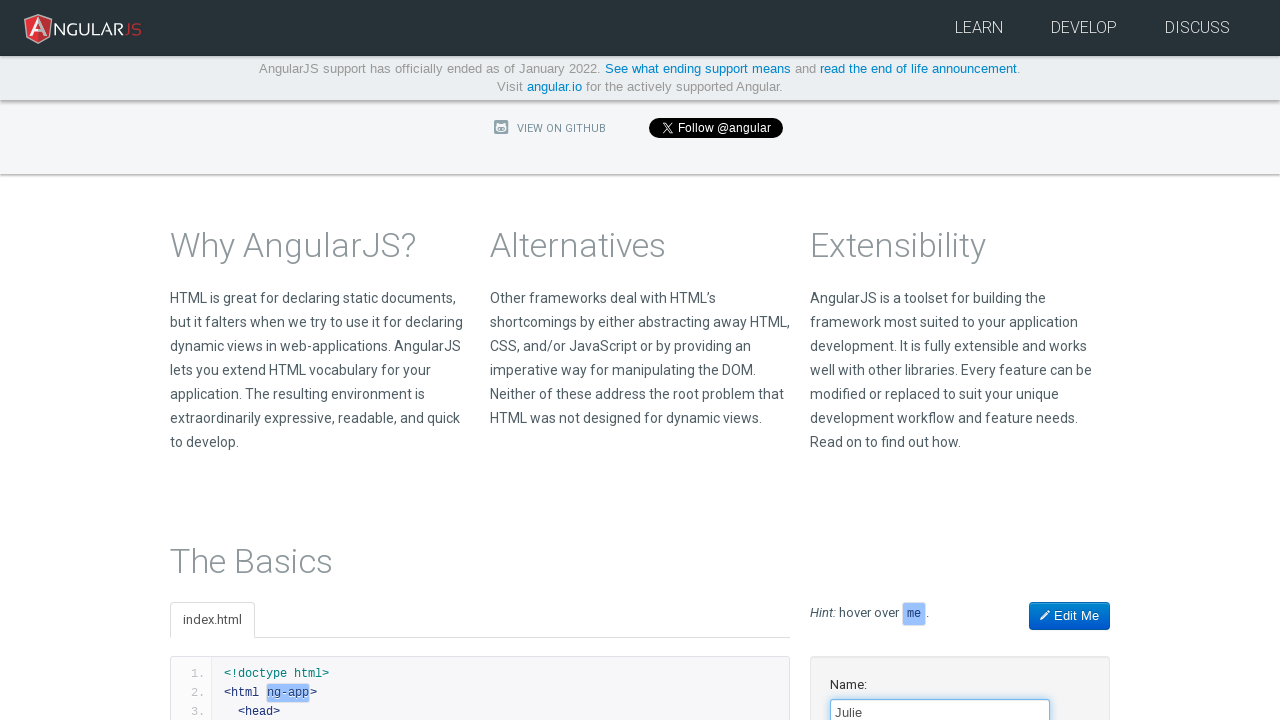

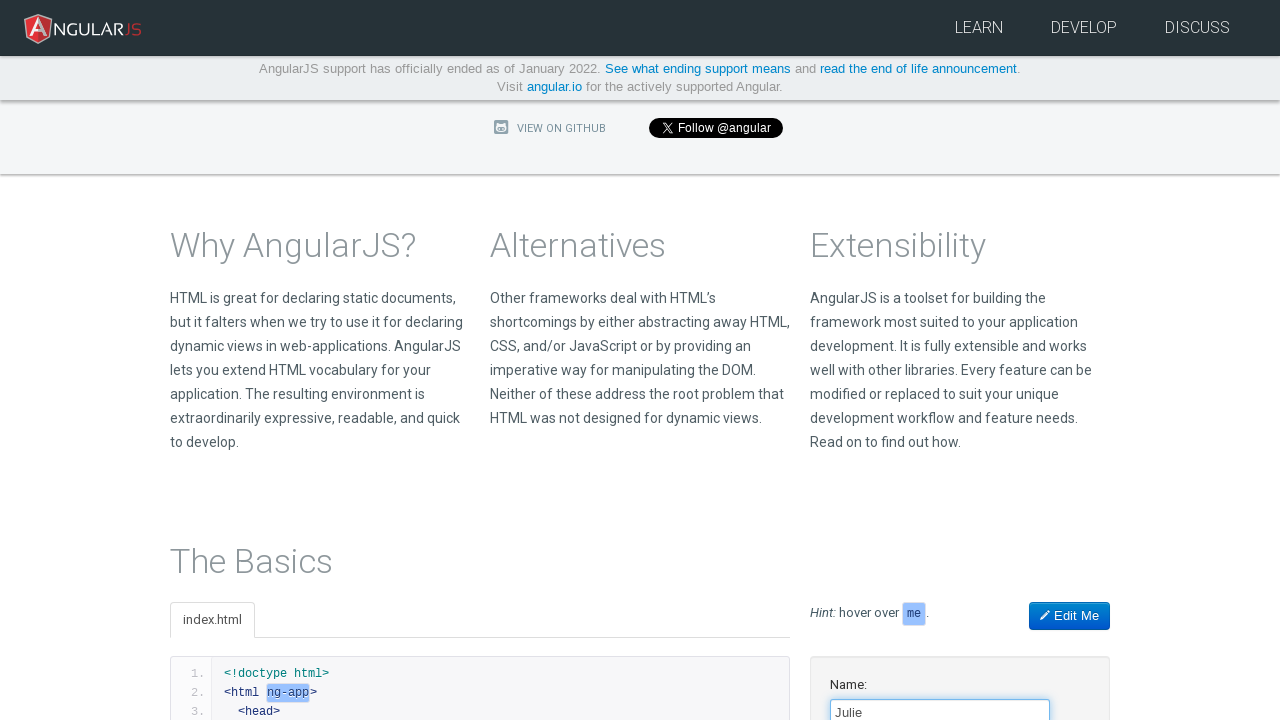